Searches for jackets on Ajio website and verifies search results are displayed

Starting URL: https://www.ajio.com/

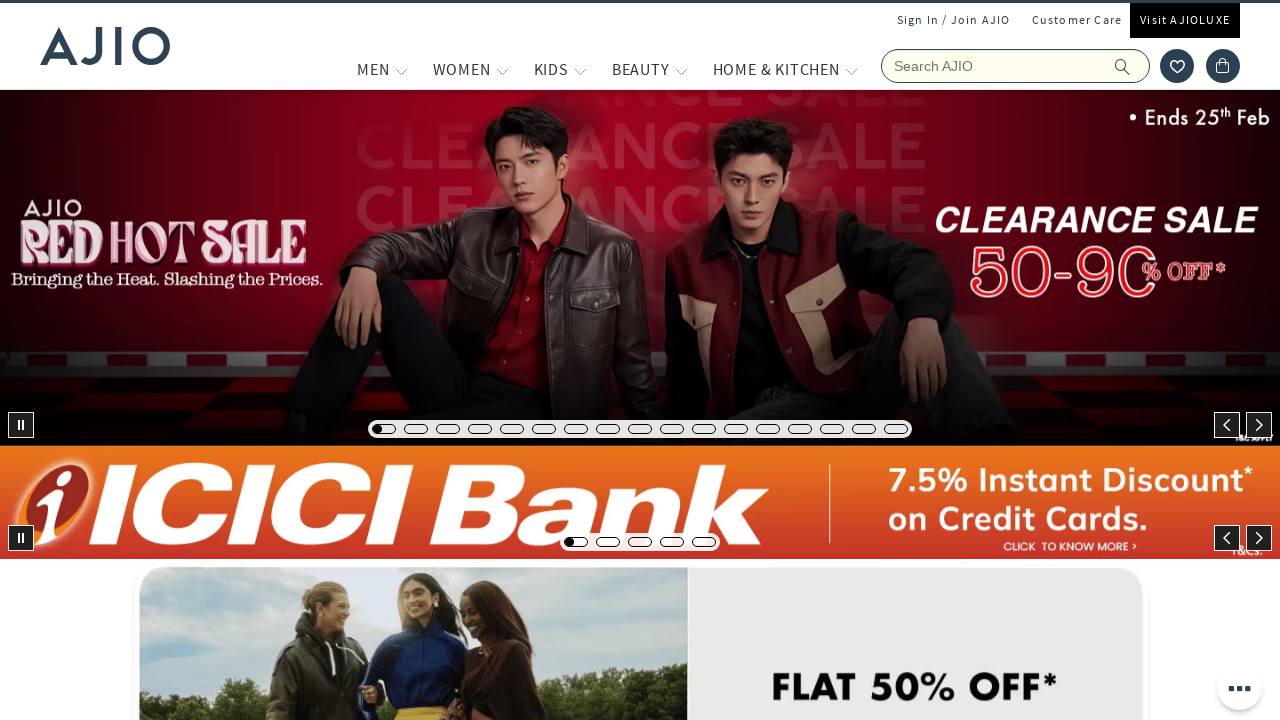

Filled search field with 'Jackets' on input[name='searchVal']
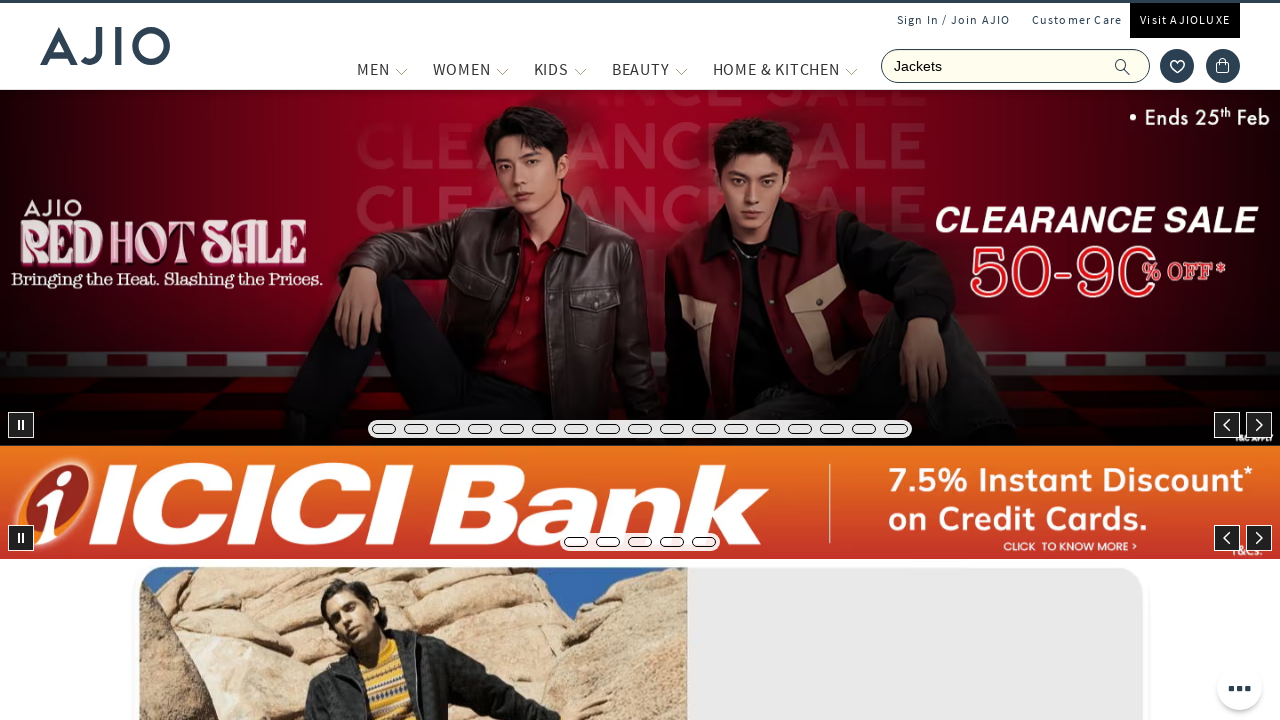

Pressed Enter to submit search for jackets on input[name='searchVal']
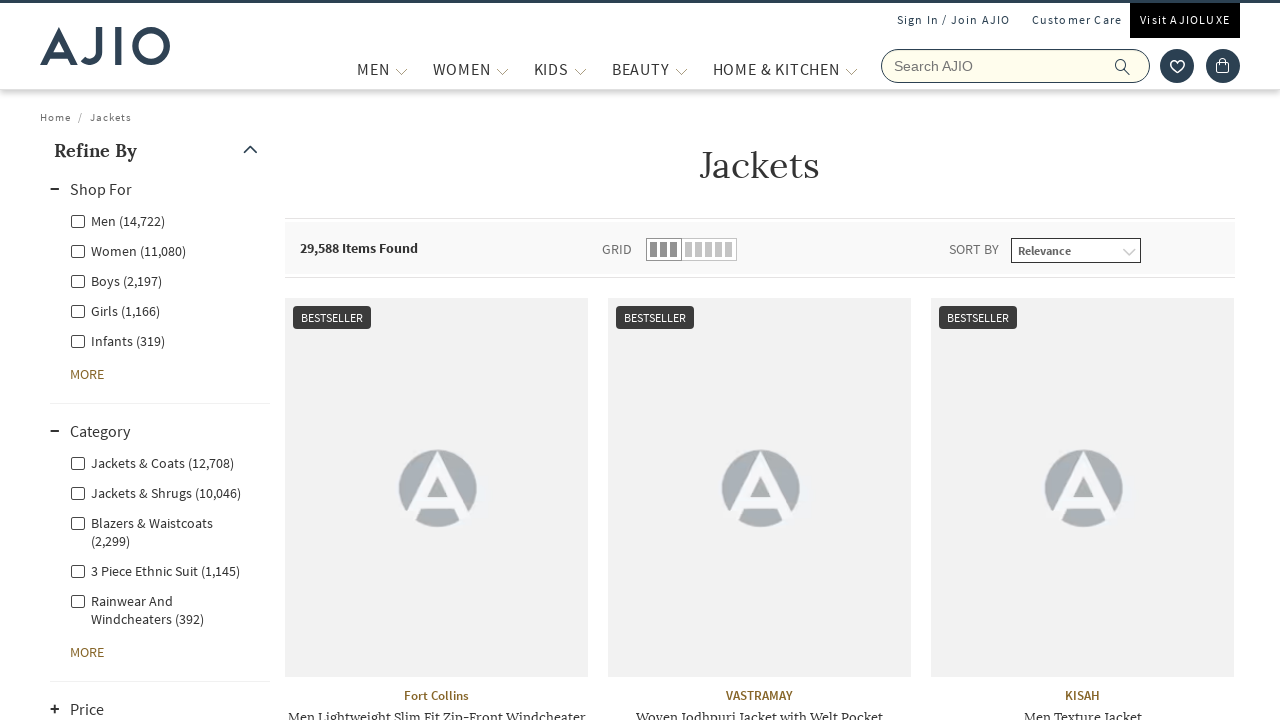

Search results loaded - products container appeared
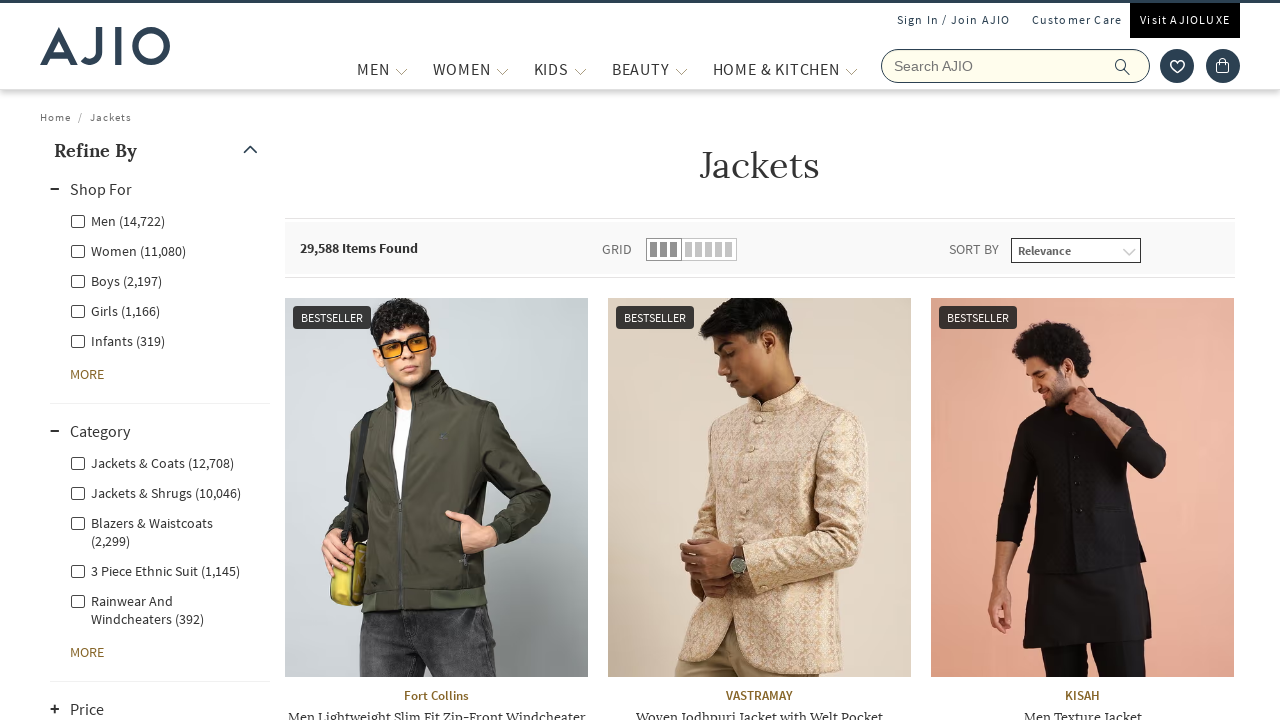

Scrolled down 50px to view jacket results
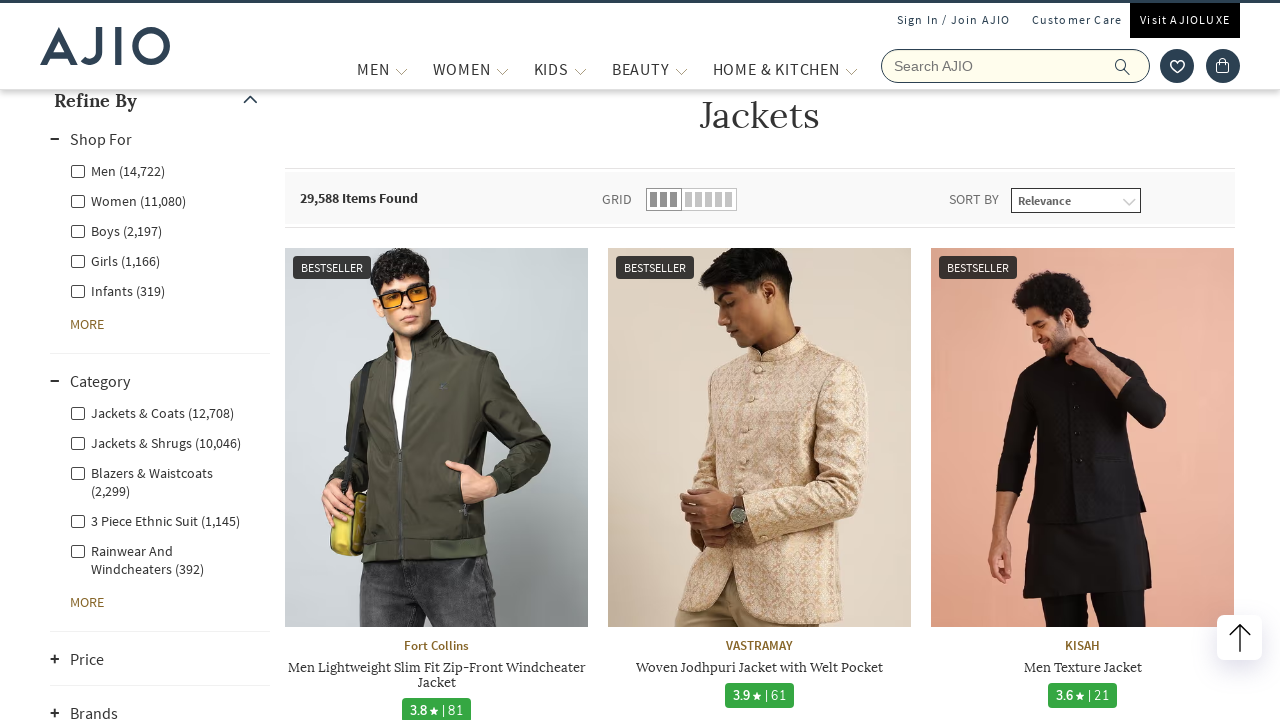

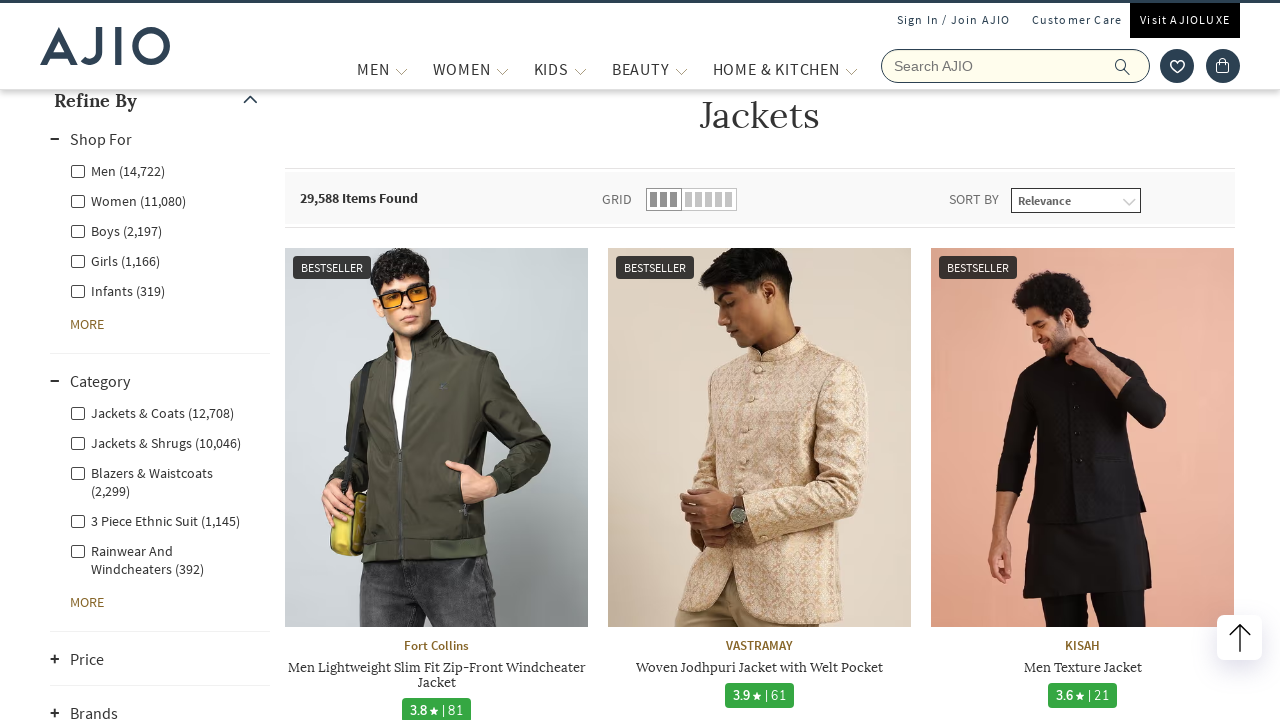